Tests editing a todo item and saving changes by pressing the enter key

Starting URL: https://todomvc.com/examples/typescript-angular/#/

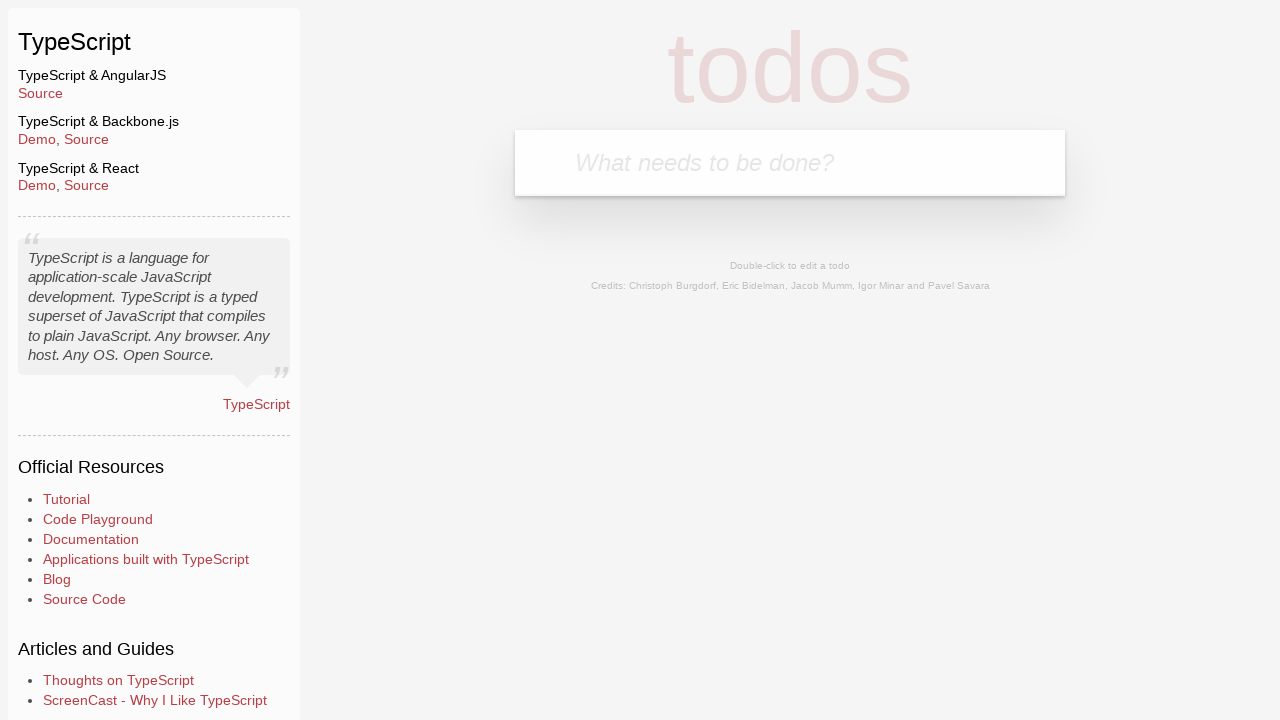

Filled new todo input with 'Lorem' on .new-todo
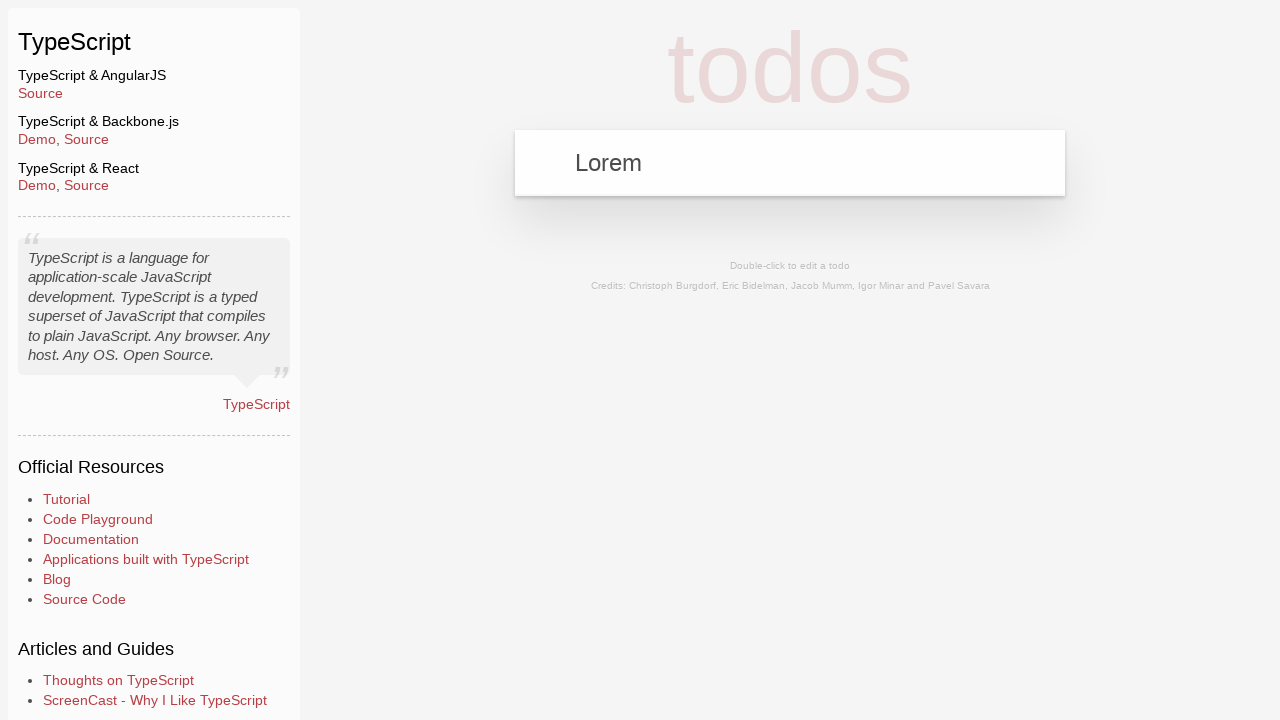

Pressed Enter to create new todo on .new-todo
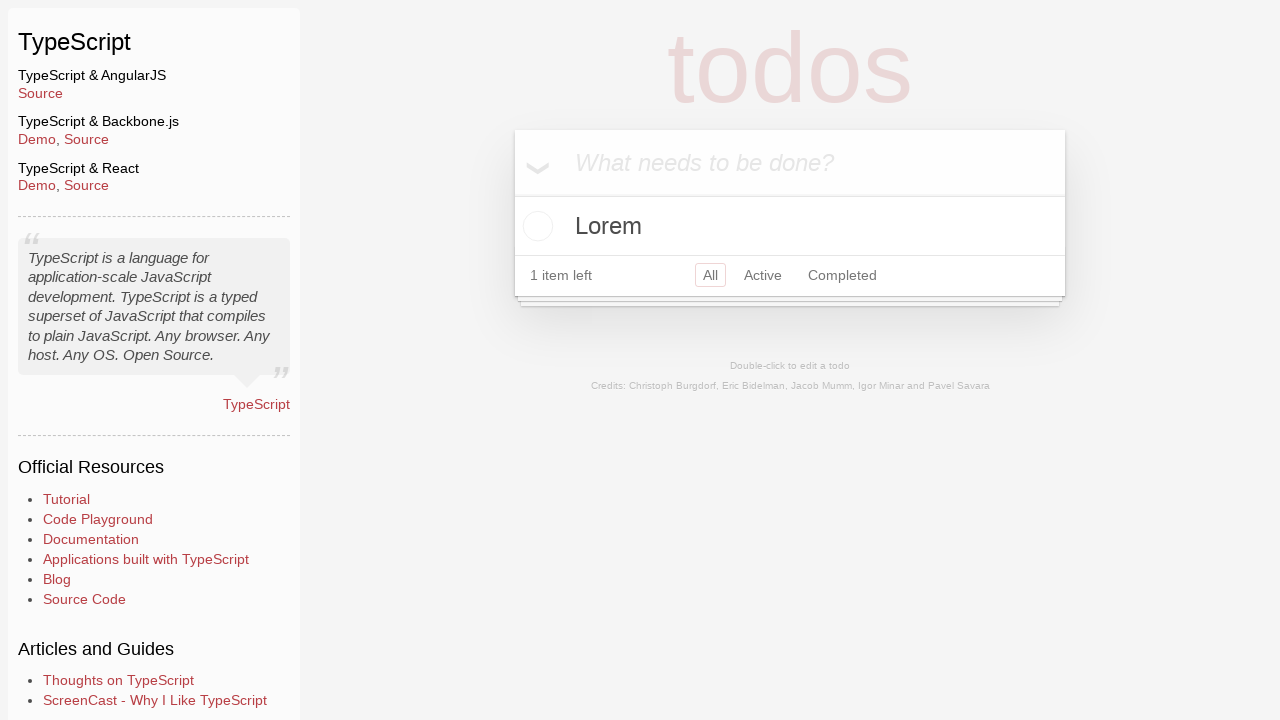

Double-clicked todo item to enter edit mode at (790, 226) on text=Lorem
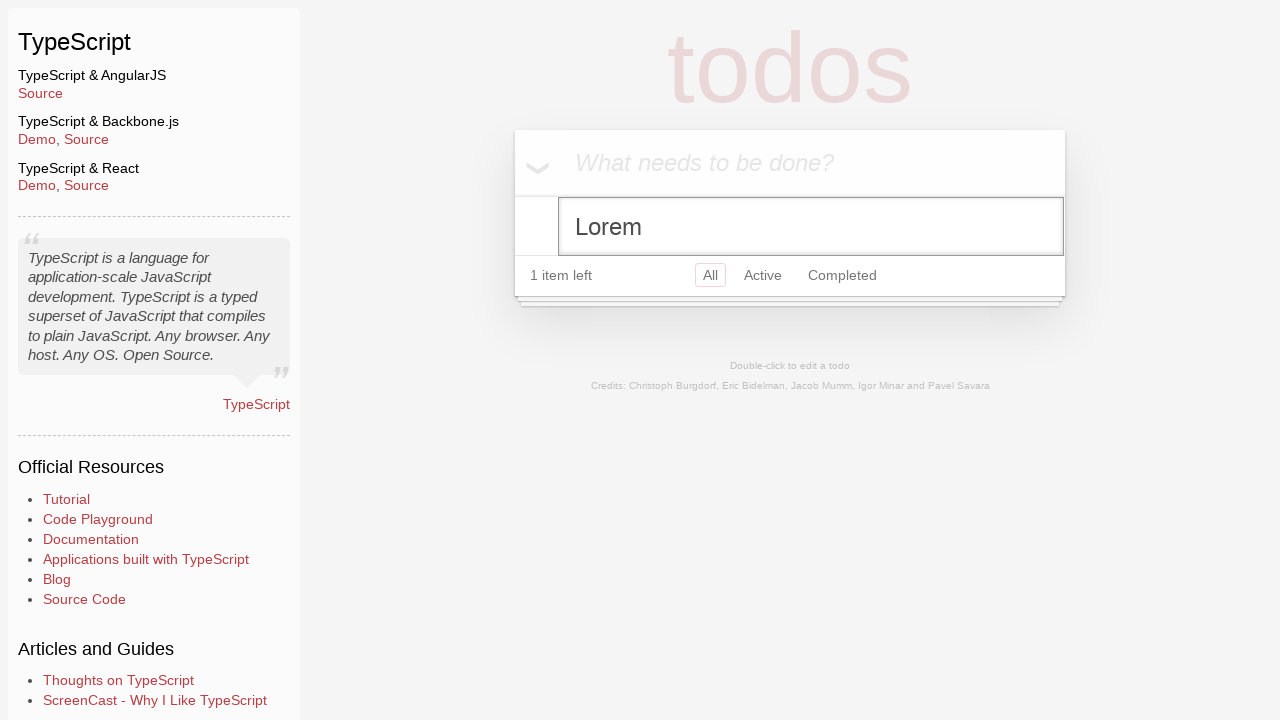

Filled edit field with 'Ipsum' on .edit
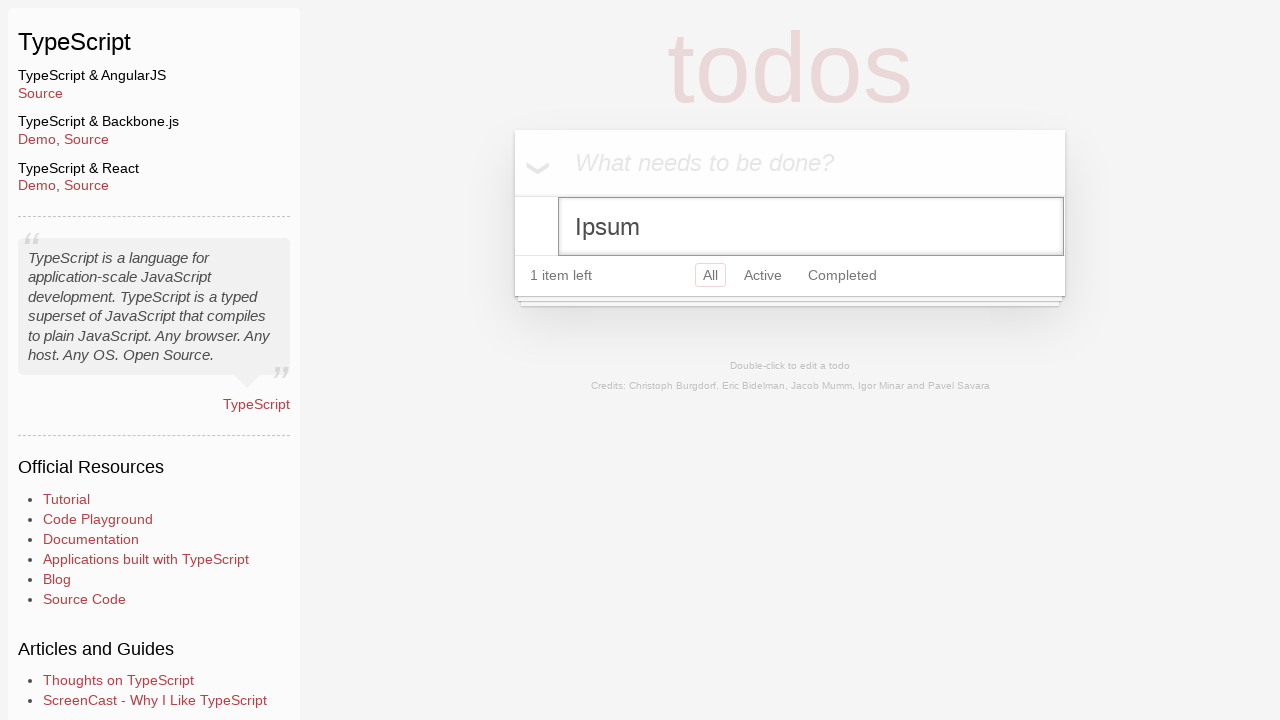

Pressed Enter to save changes on .edit
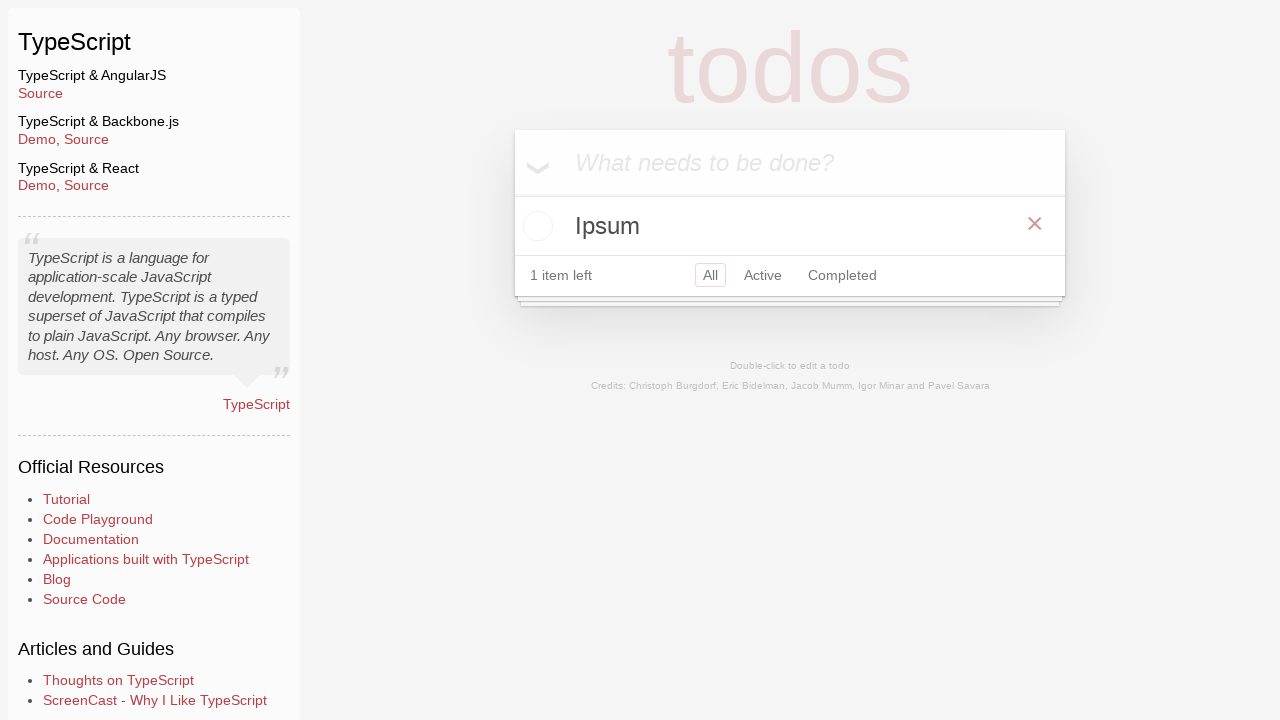

Verified that todo text changed to 'Ipsum'
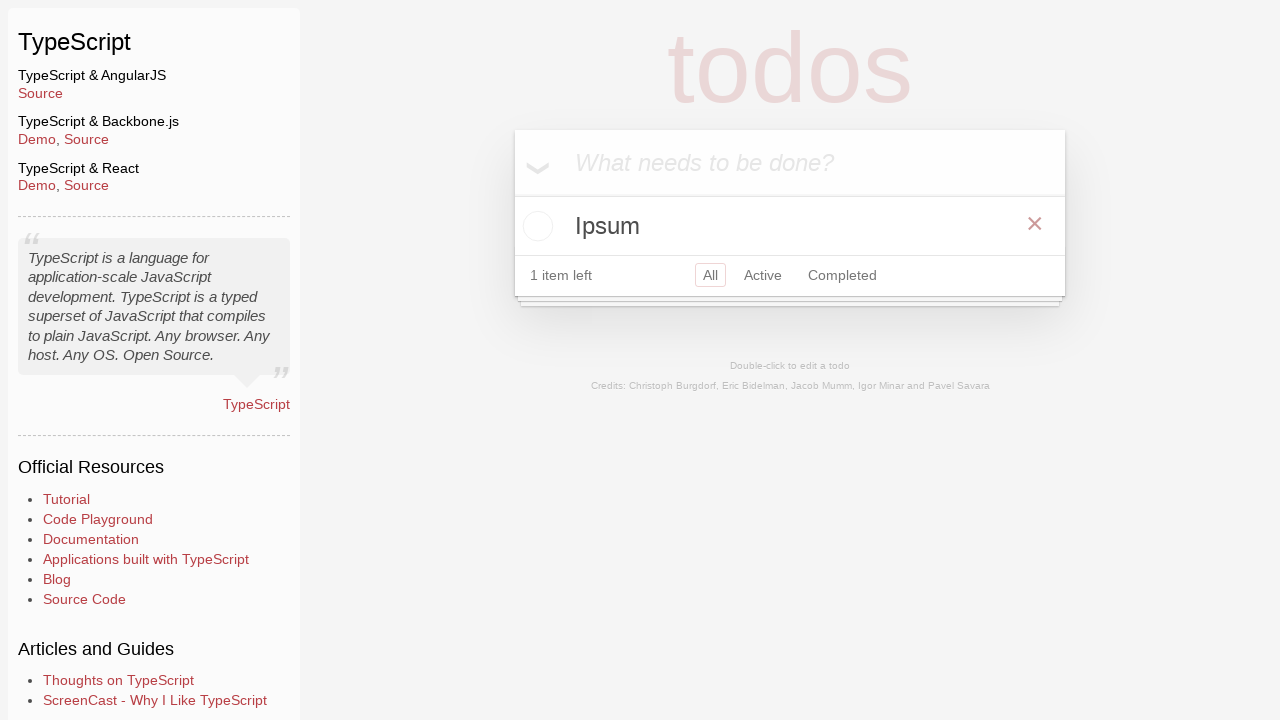

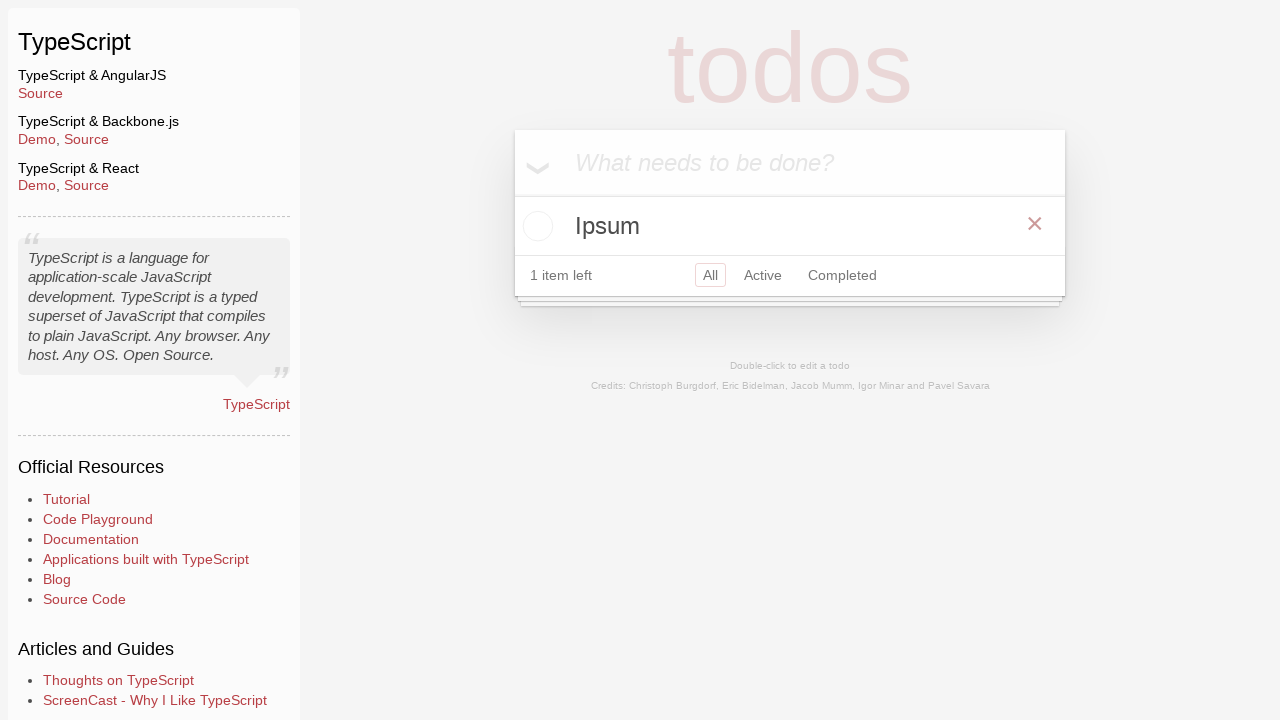